Opens a new tab by clicking a button and switches between tabs

Starting URL: https://dgotlieb.github.io/Navigation/Navigation.html

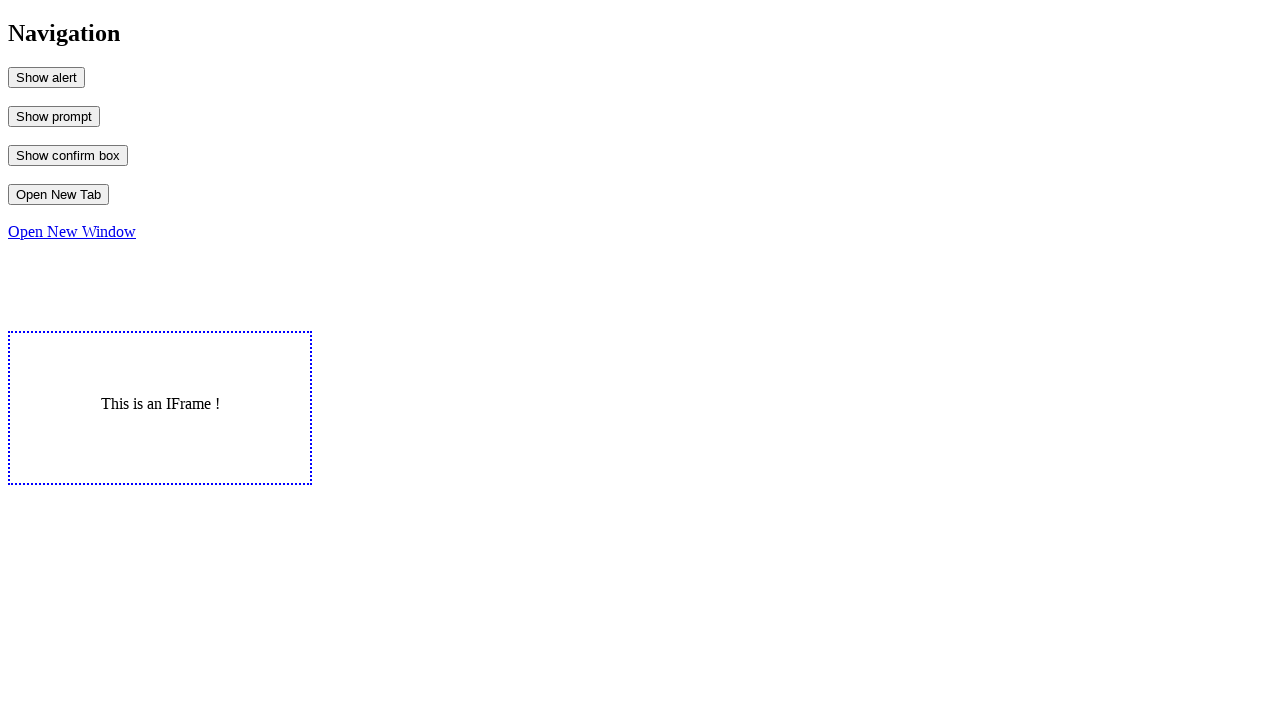

Clicked button to open new tab at (58, 194) on #openNewTab
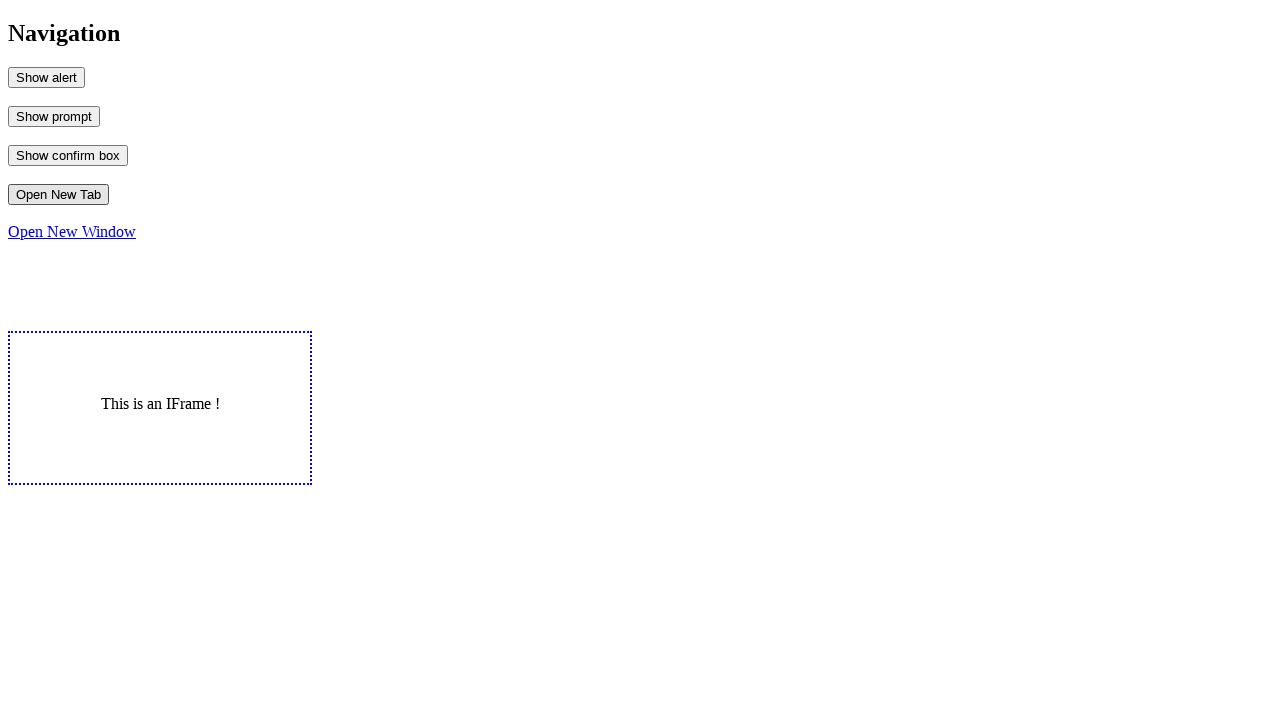

New tab opened and captured
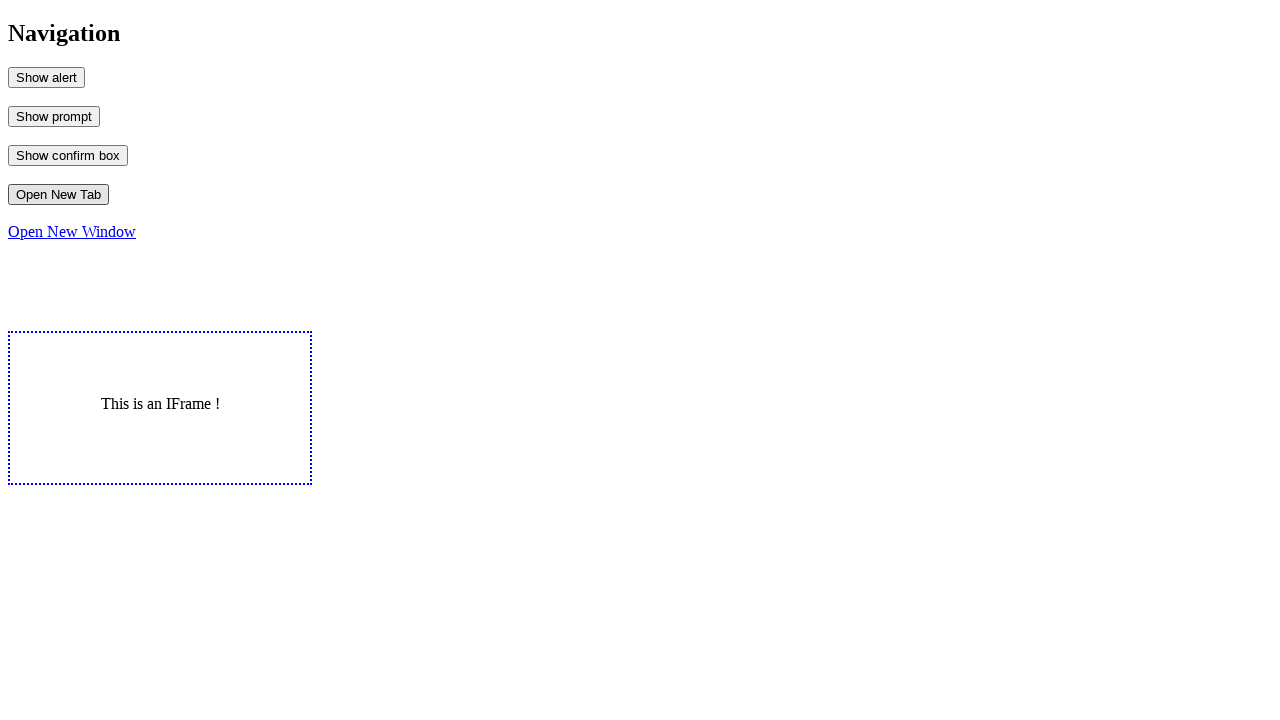

Switched focus back to original tab
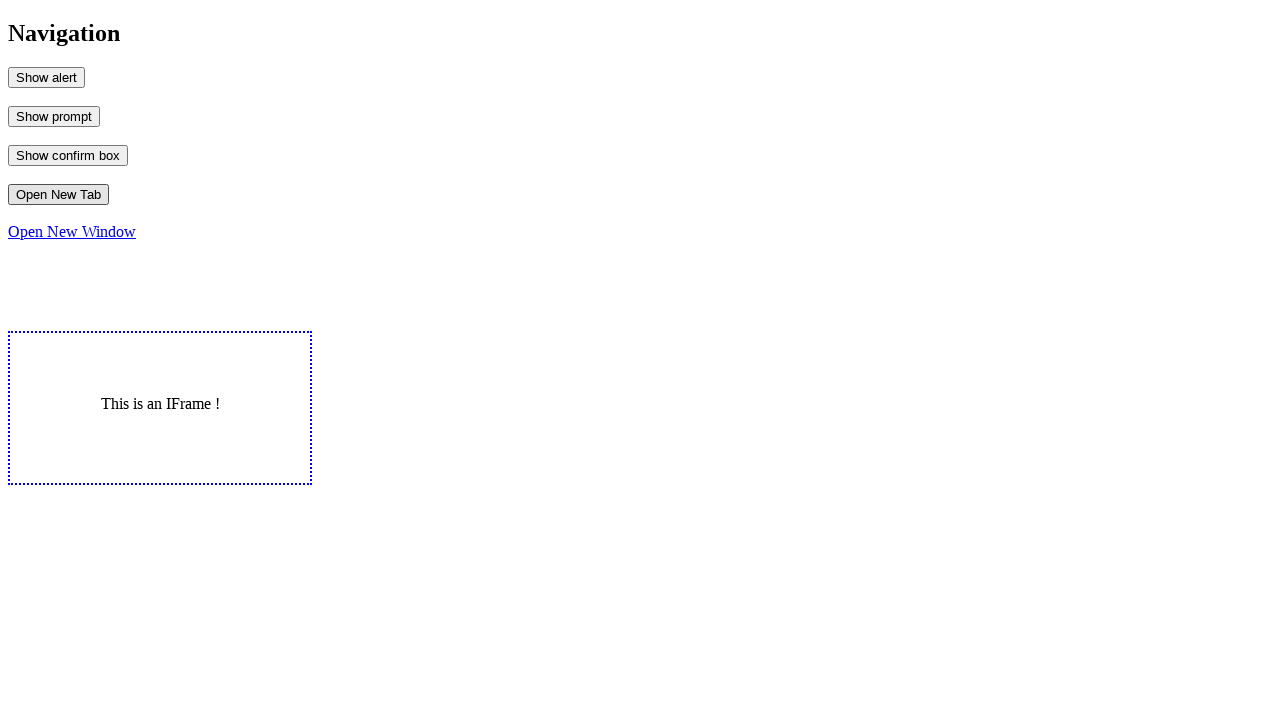

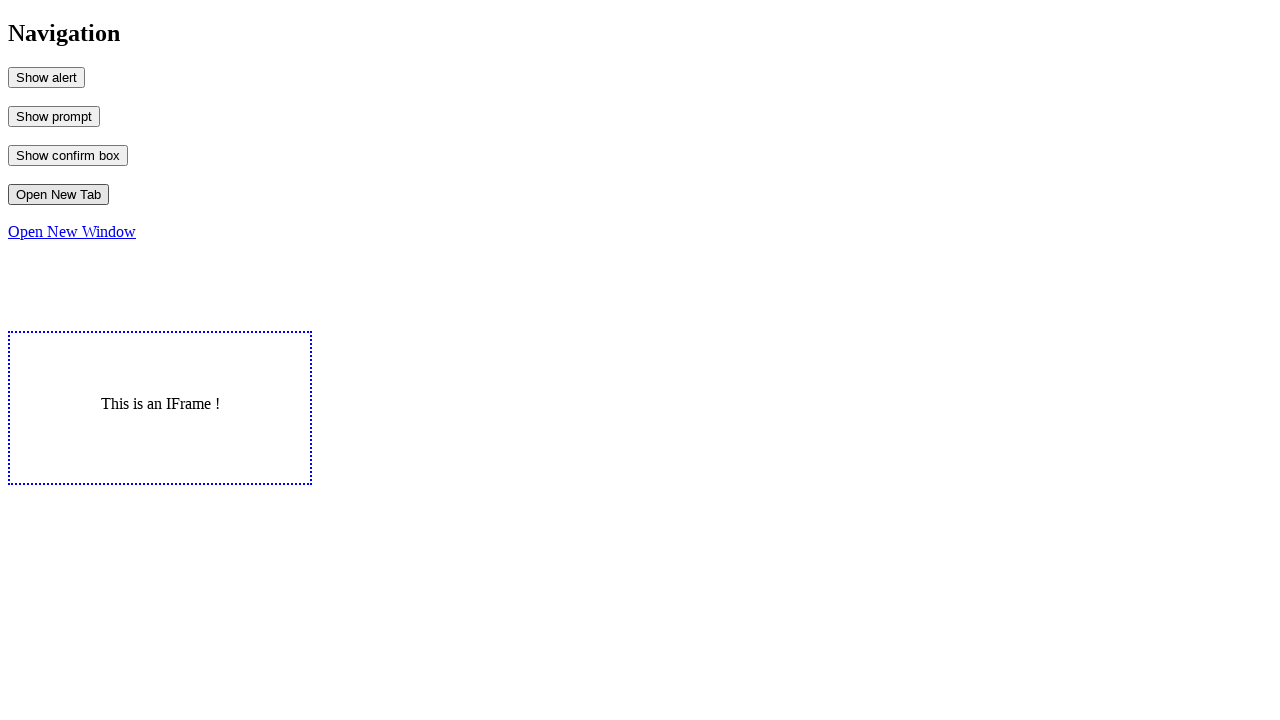